Navigates to LeetCode homepage and verifies the URL contains "leetcode"

Starting URL: https://leetcode.com/

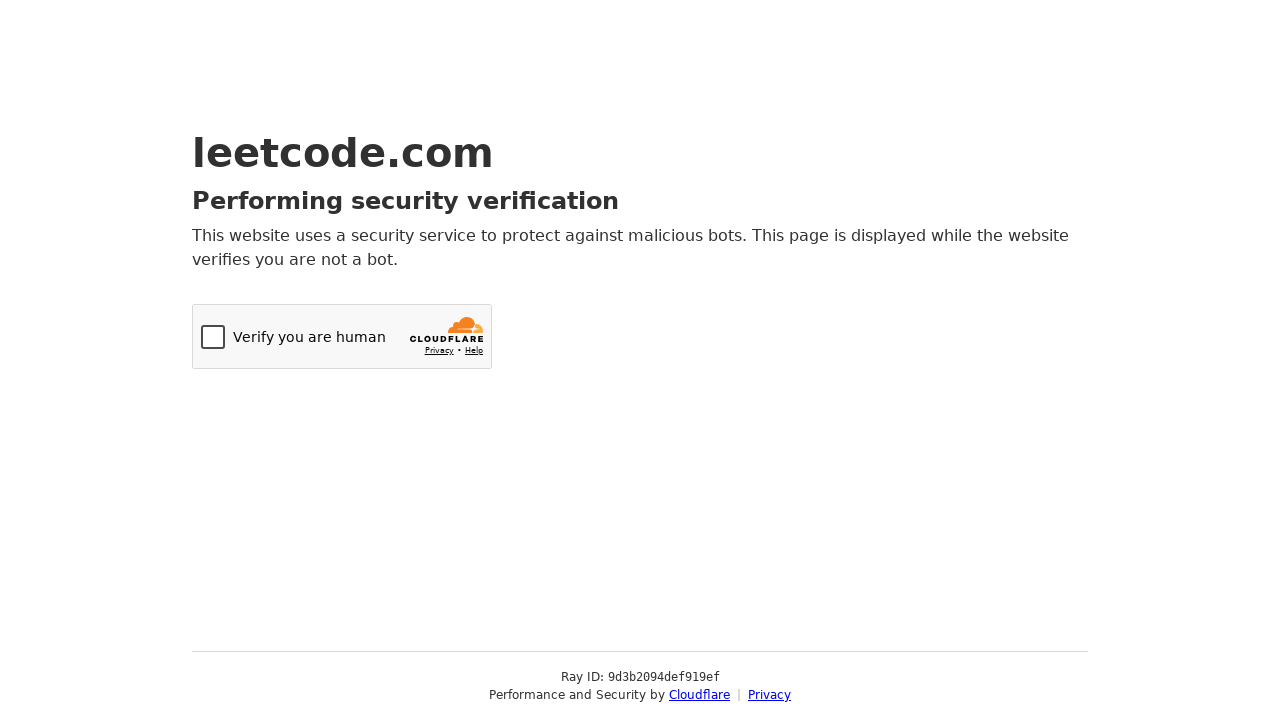

Navigated to LeetCode homepage
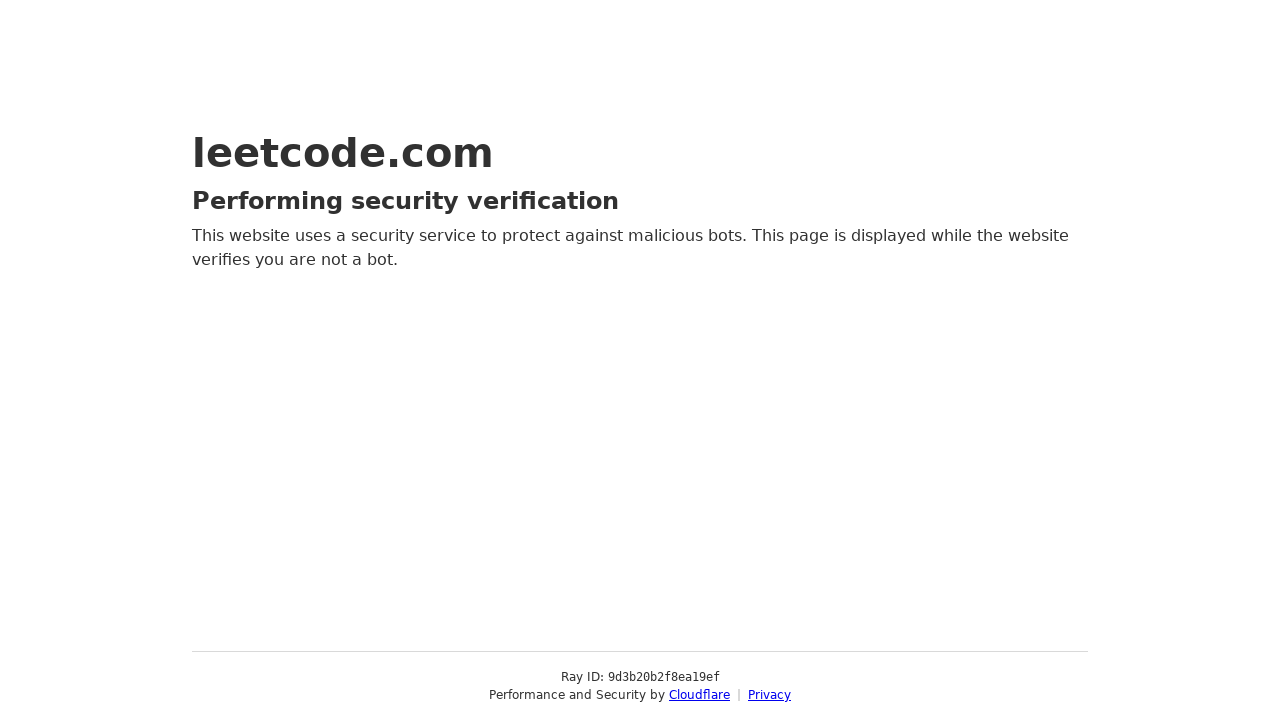

Verified URL contains 'leetcode'
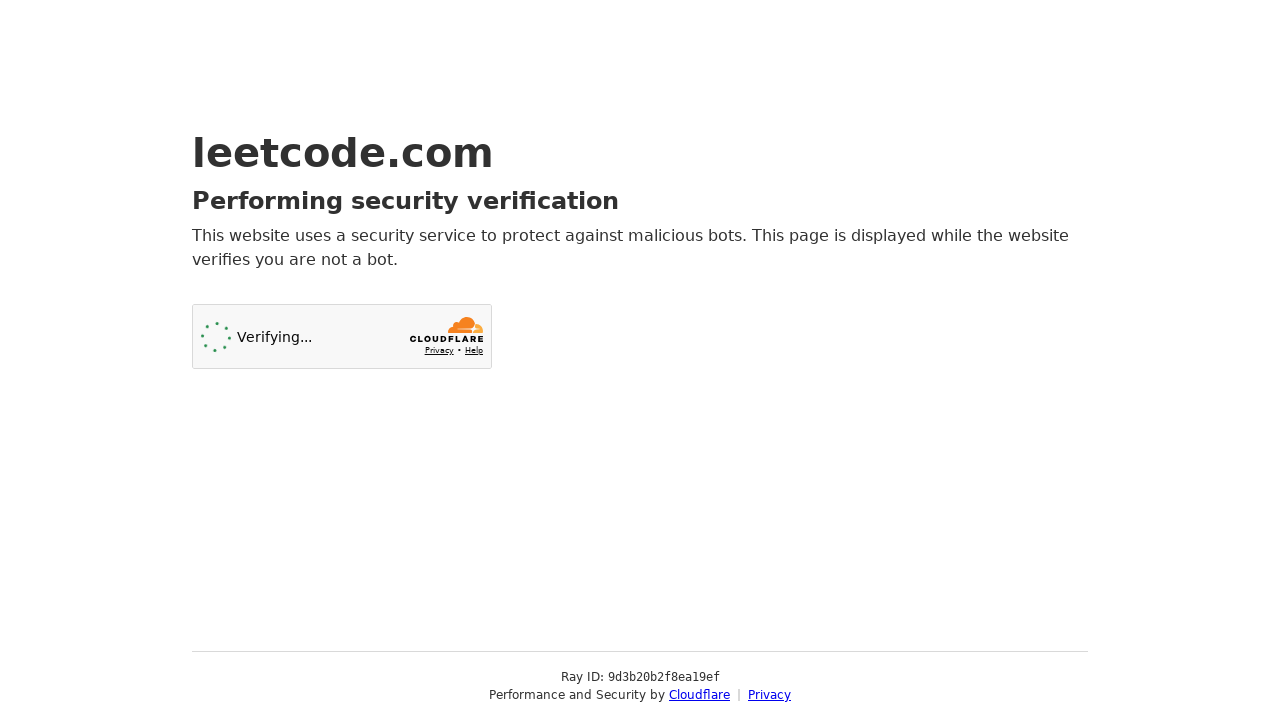

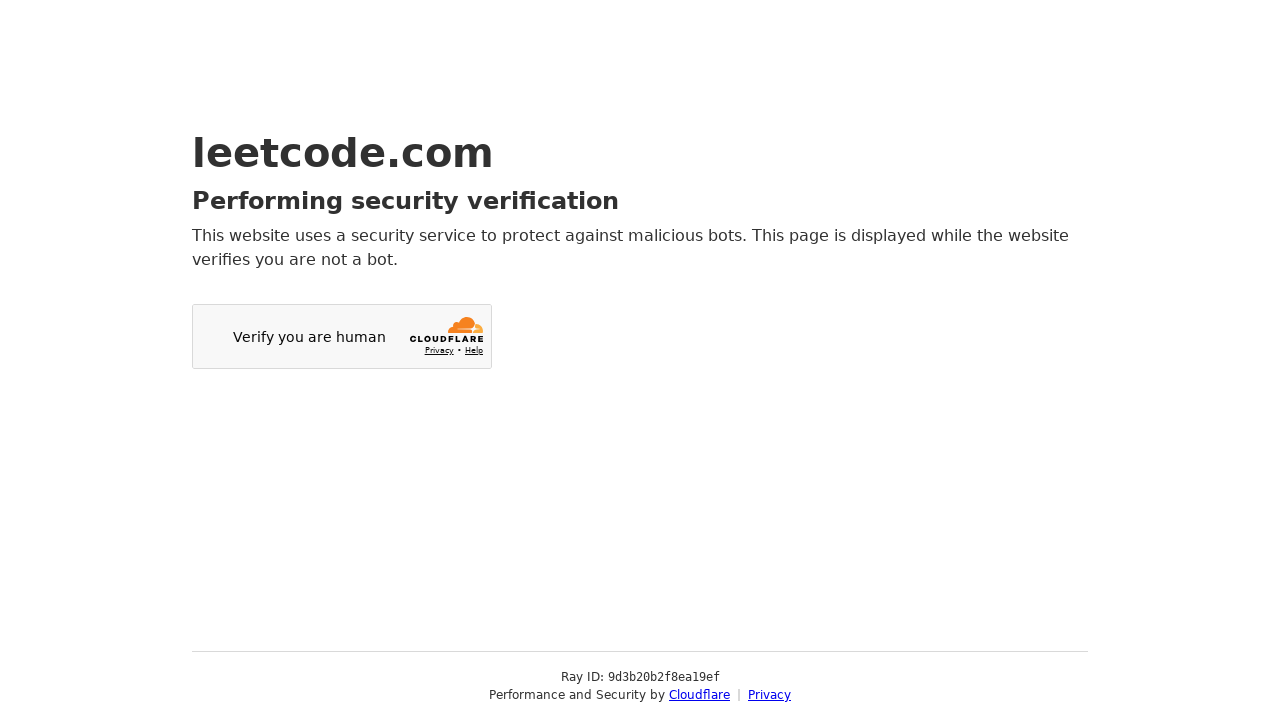